Tests finding the first element with a specific class name and verifies its text is accessible

Starting URL: https://uljanovs.github.io/site/examples/locators

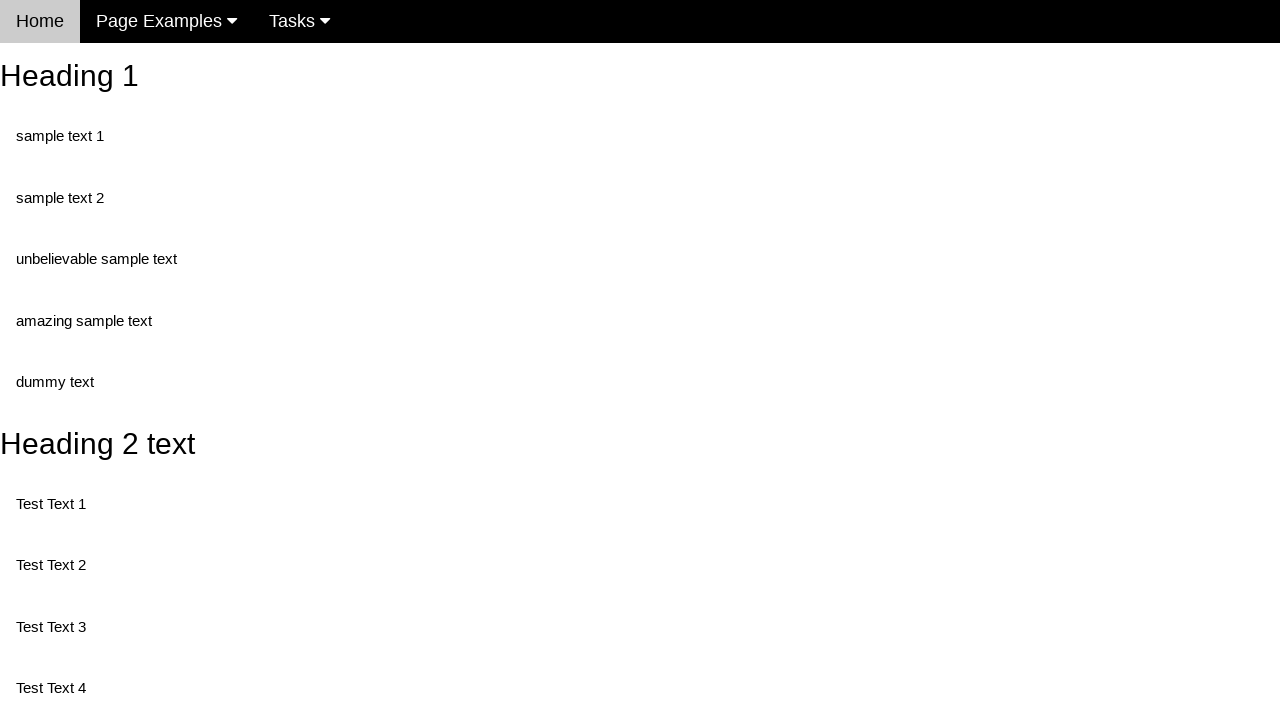

Navigated to locators example page
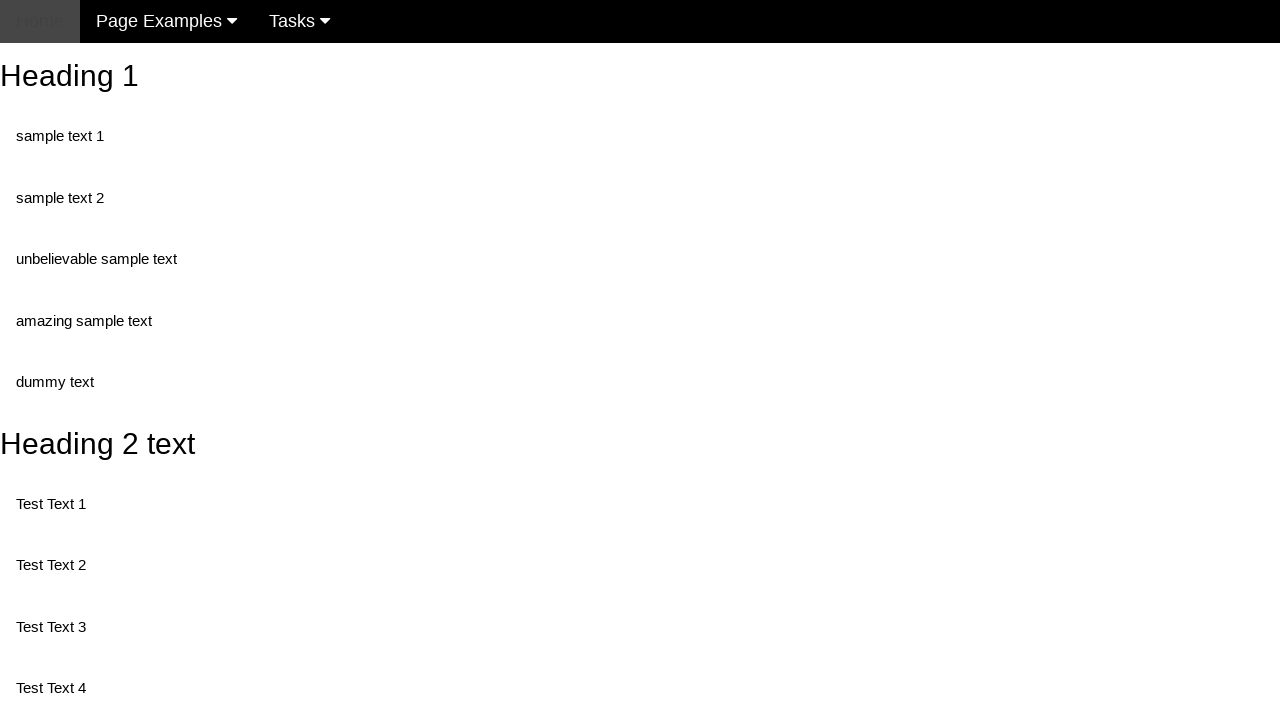

Located first element with class 'text'
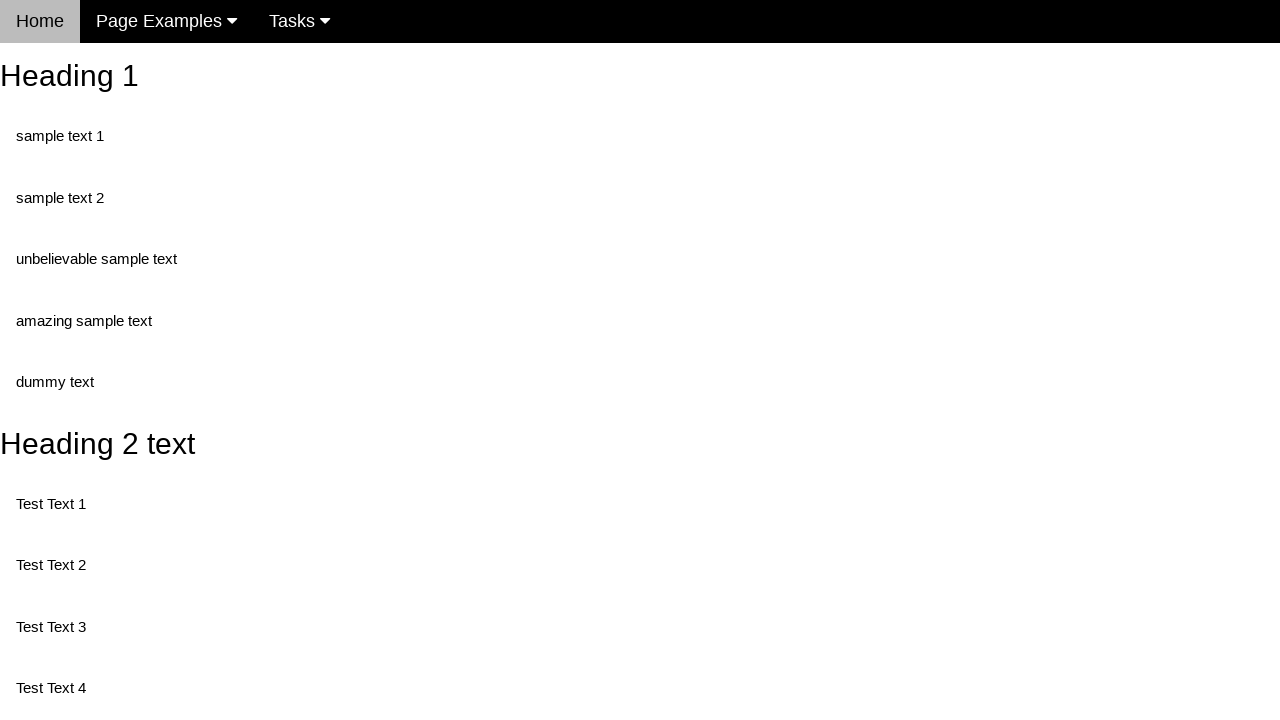

Waited for first text element to be visible
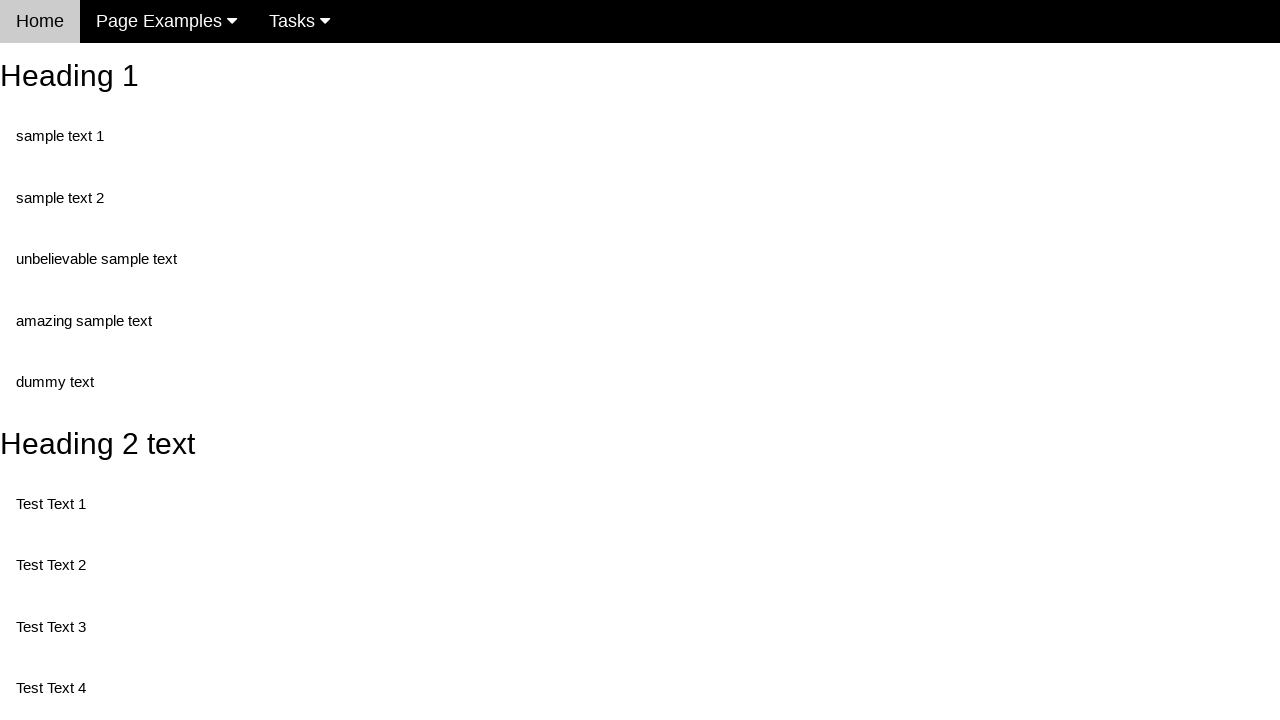

Verified that first text element has accessible text content
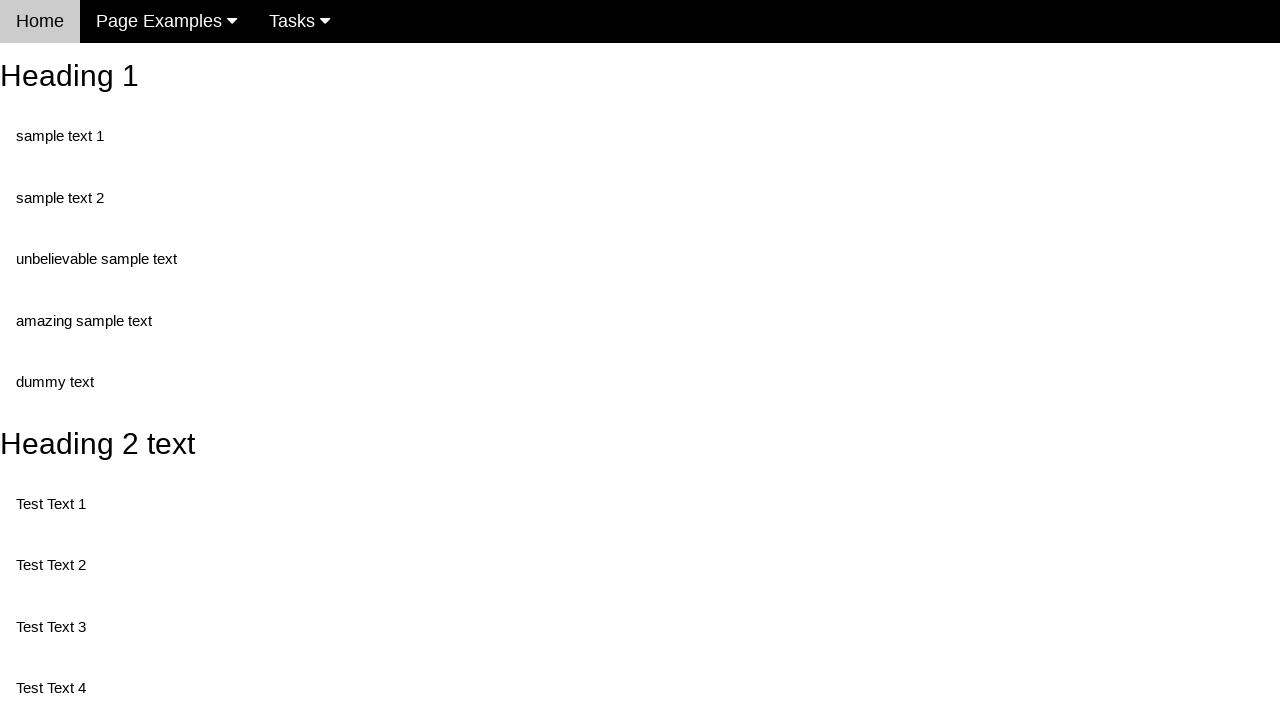

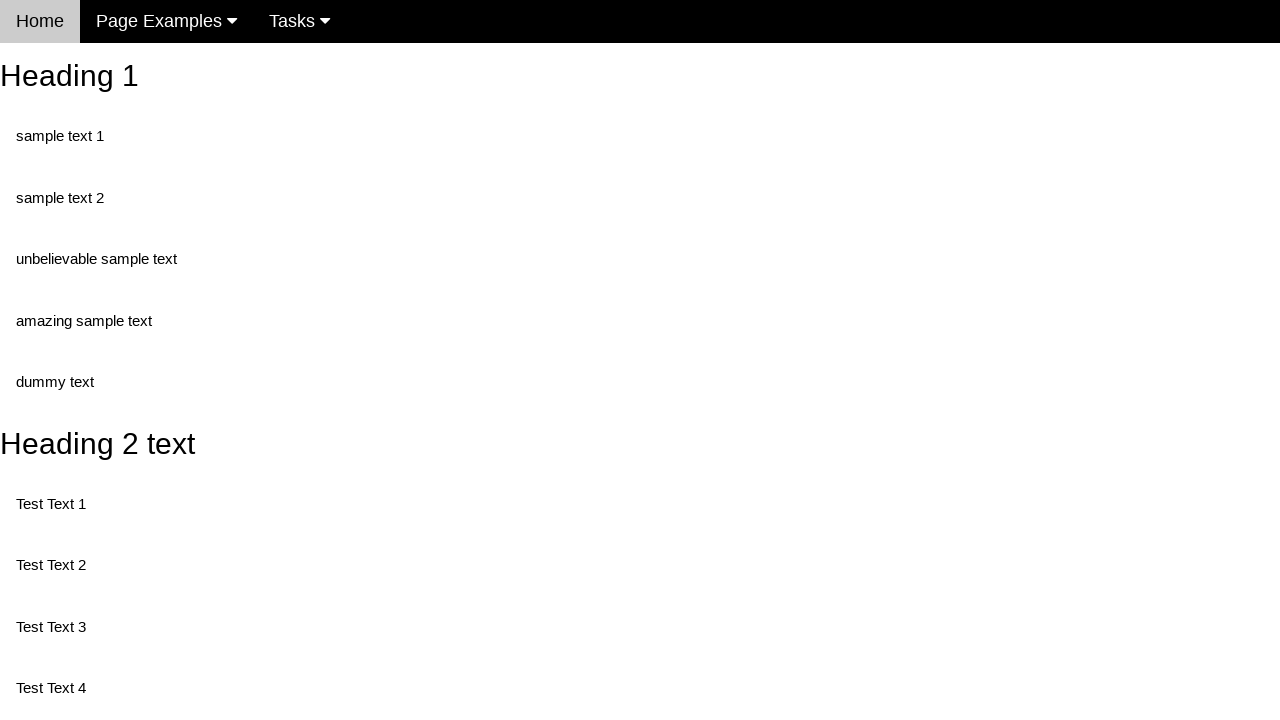